Tests that Shakespeare language appears in the top 10 esoteric languages list by navigating through the top list to esoteric section.

Starting URL: http://www.99-bottles-of-beer.net/

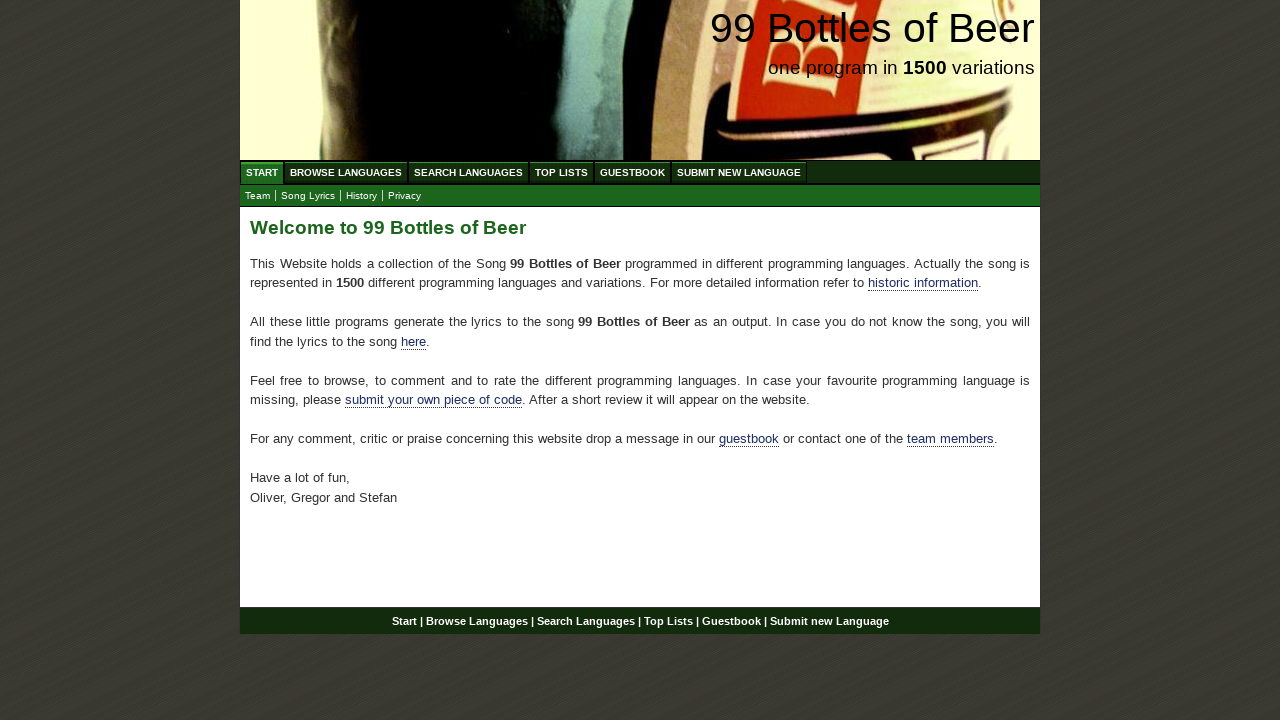

Clicked on Top List link at (562, 172) on a[href='/toplist.html']
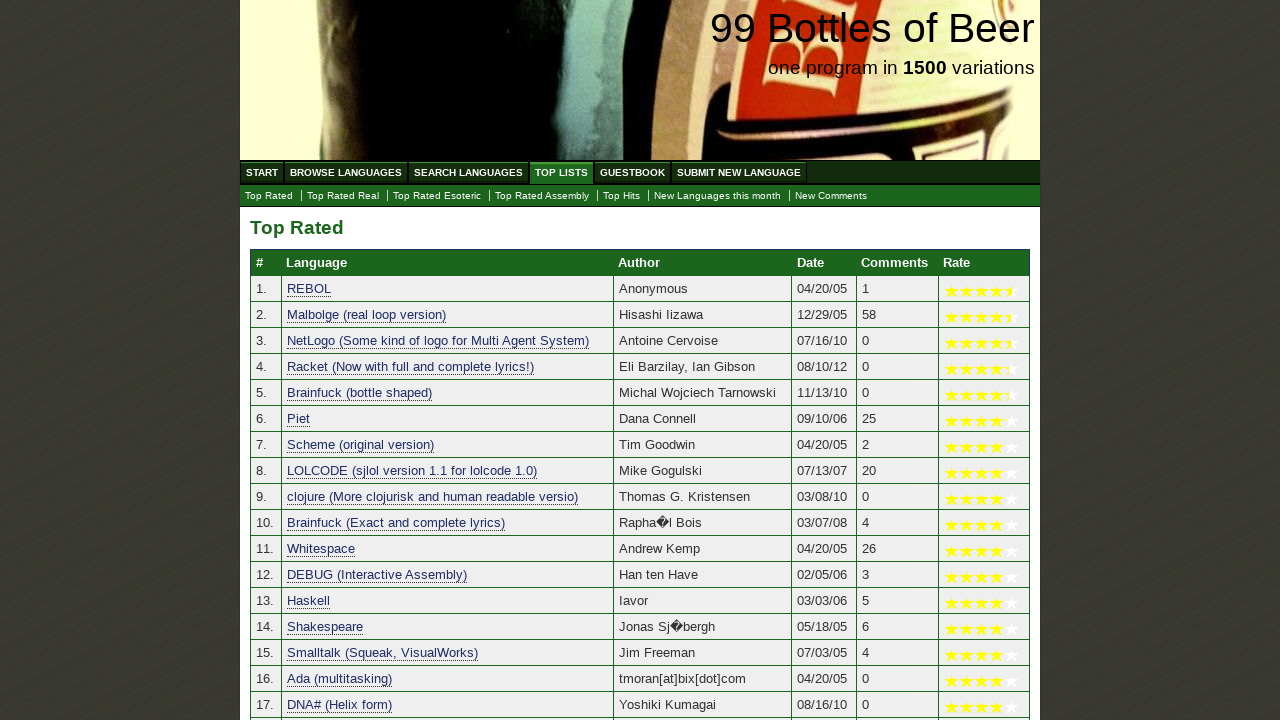

Clicked on Esoteric Languages submenu at (437, 196) on a[href='./toplist_esoteric.html']
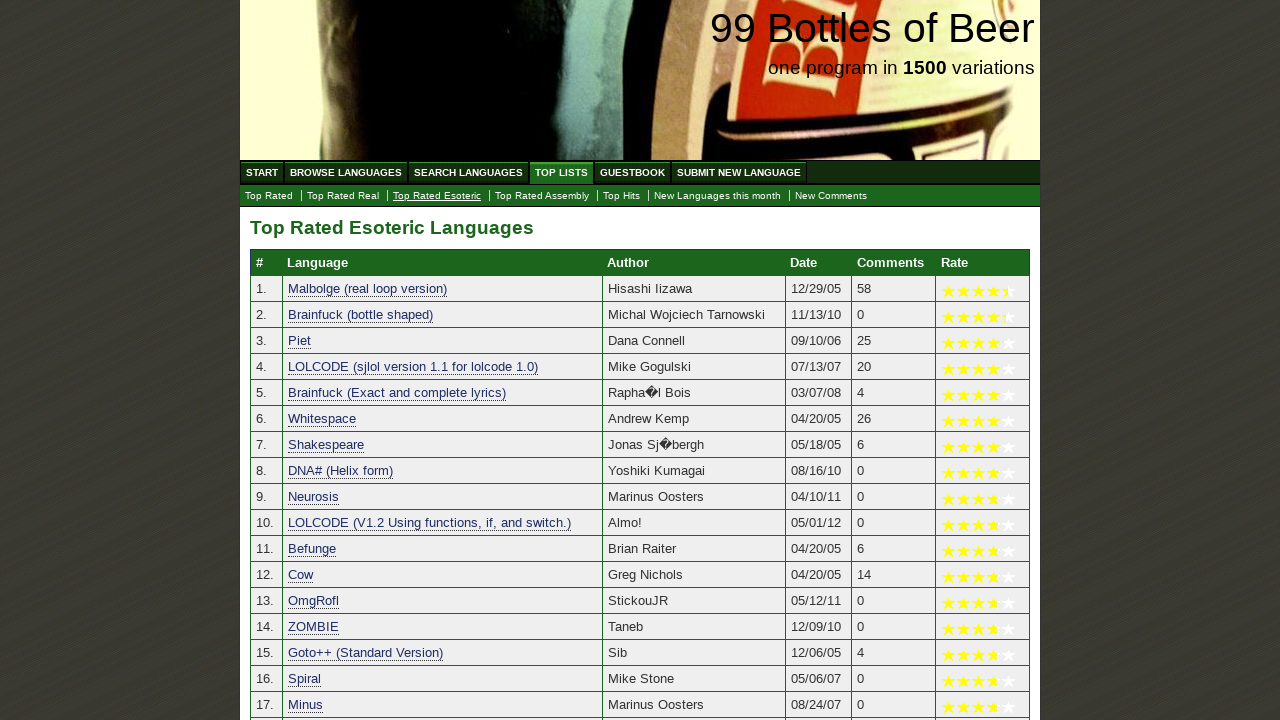

Verified Shakespeare appears in top 10 esoteric languages list
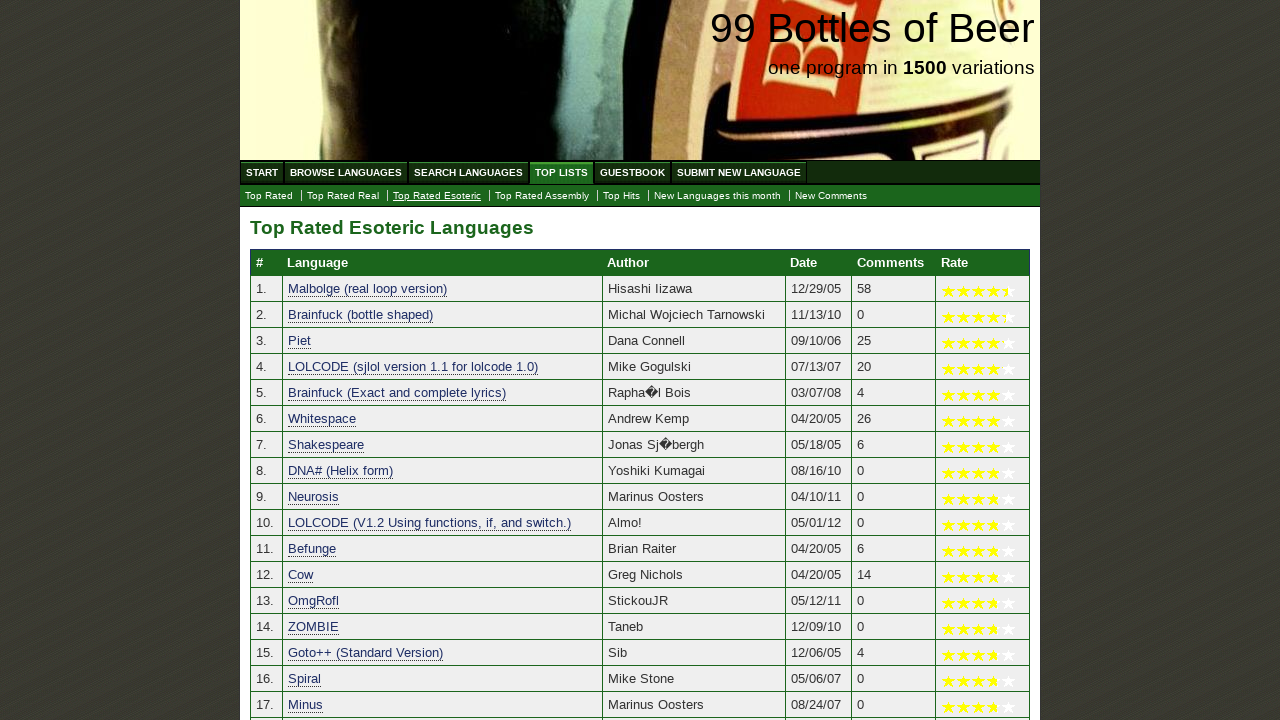

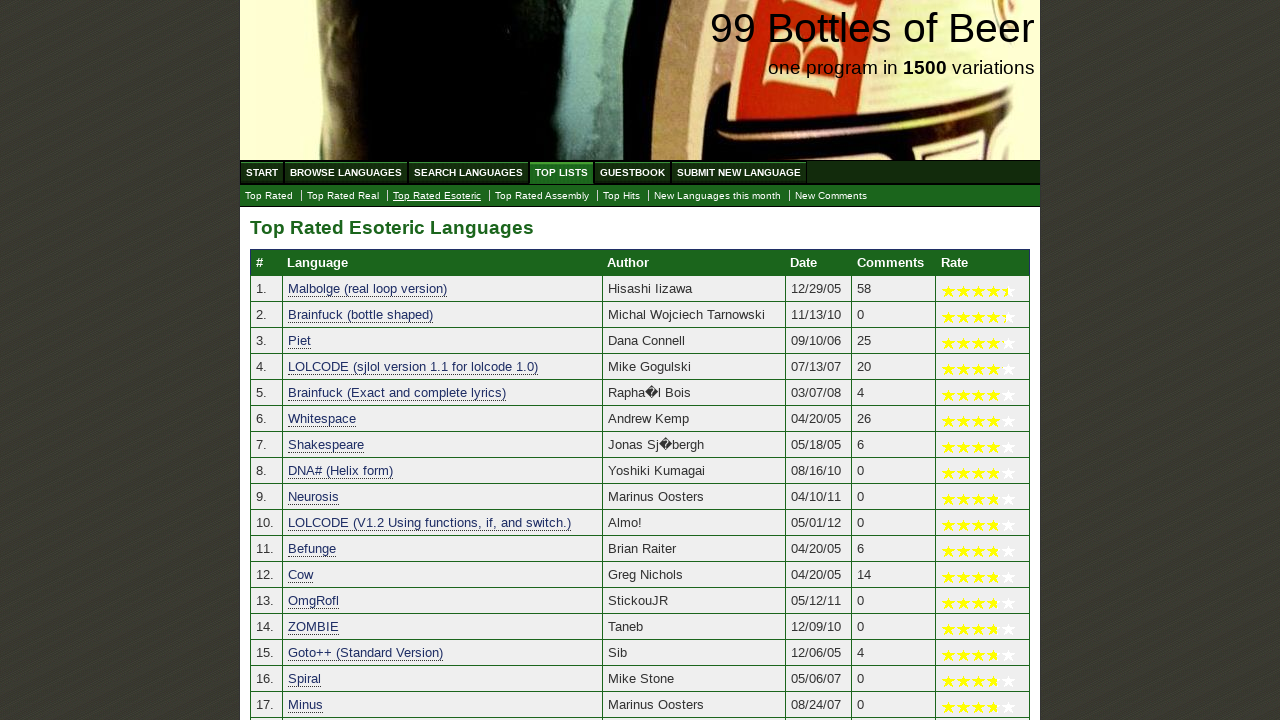